Tests scrolling functionality on the RedBus website by scrolling down the page using JavaScript execution

Starting URL: https://www.redbus.in/

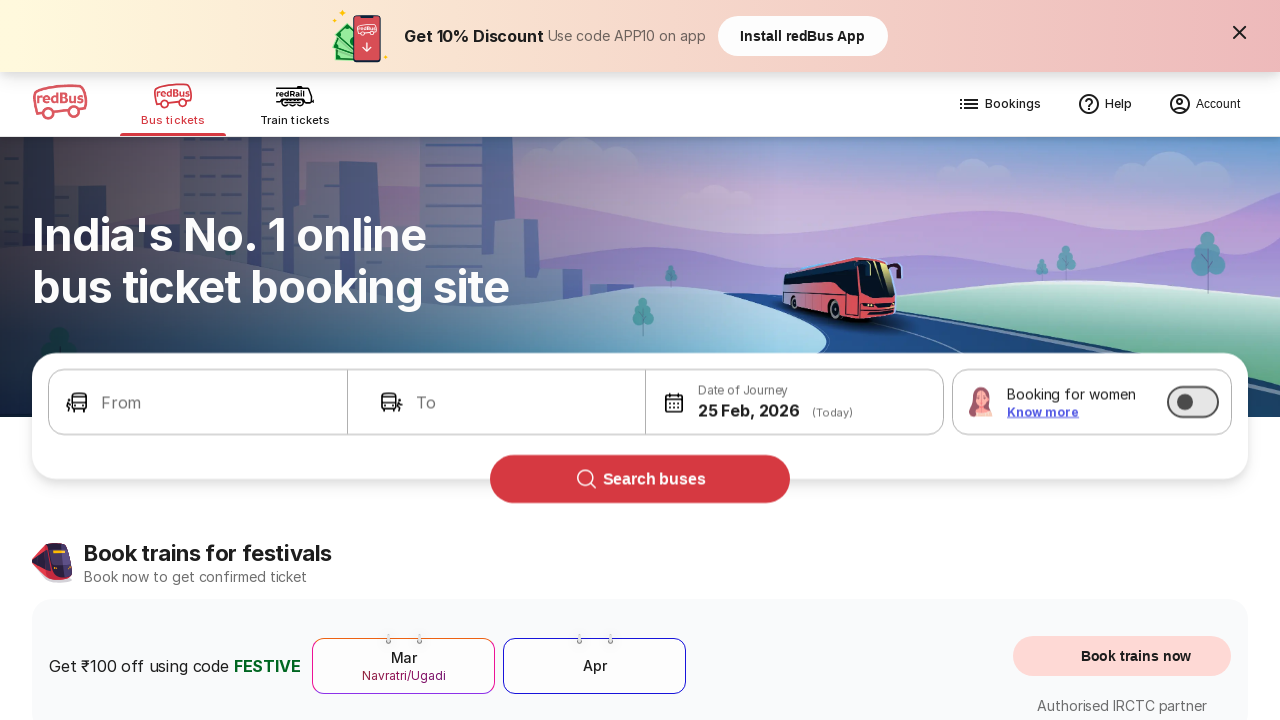

Scrolled down 2000 pixels on RedBus website using JavaScript
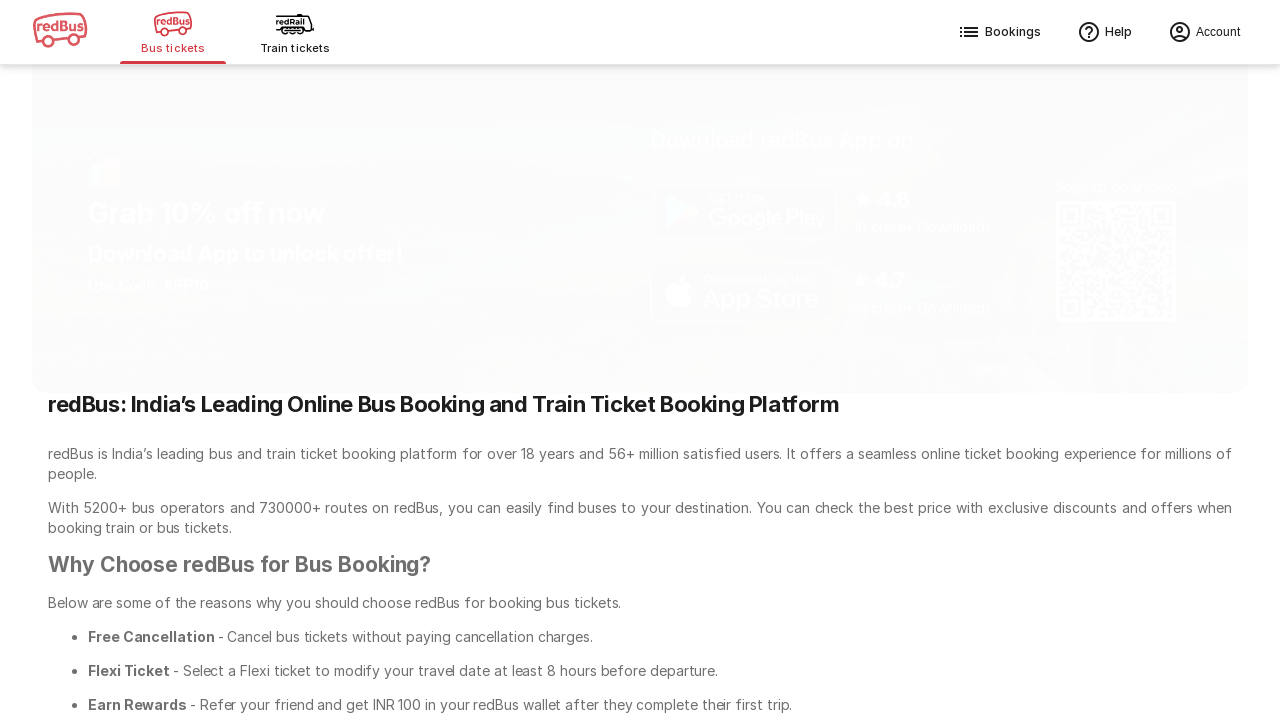

Waited 1000ms for scroll to complete
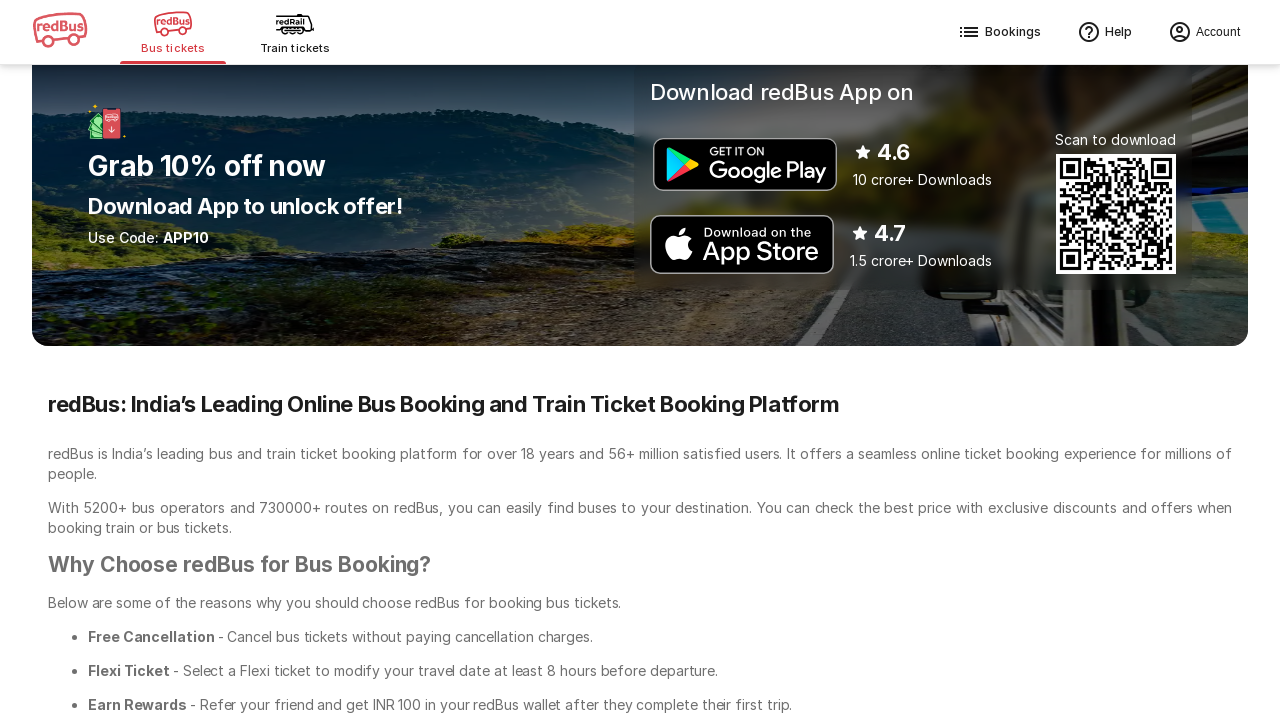

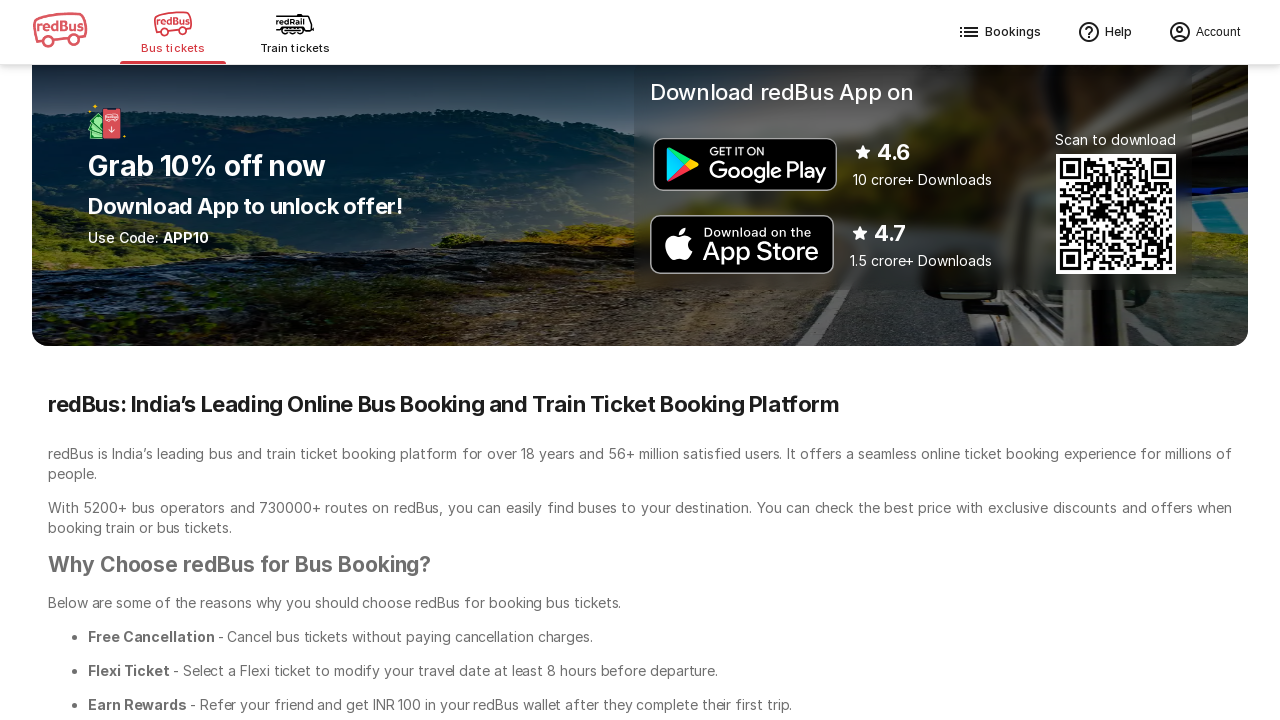